Tests JavaScript alert handling by accepting an alert dialog

Starting URL: https://the-internet.herokuapp.com/javascript_alerts

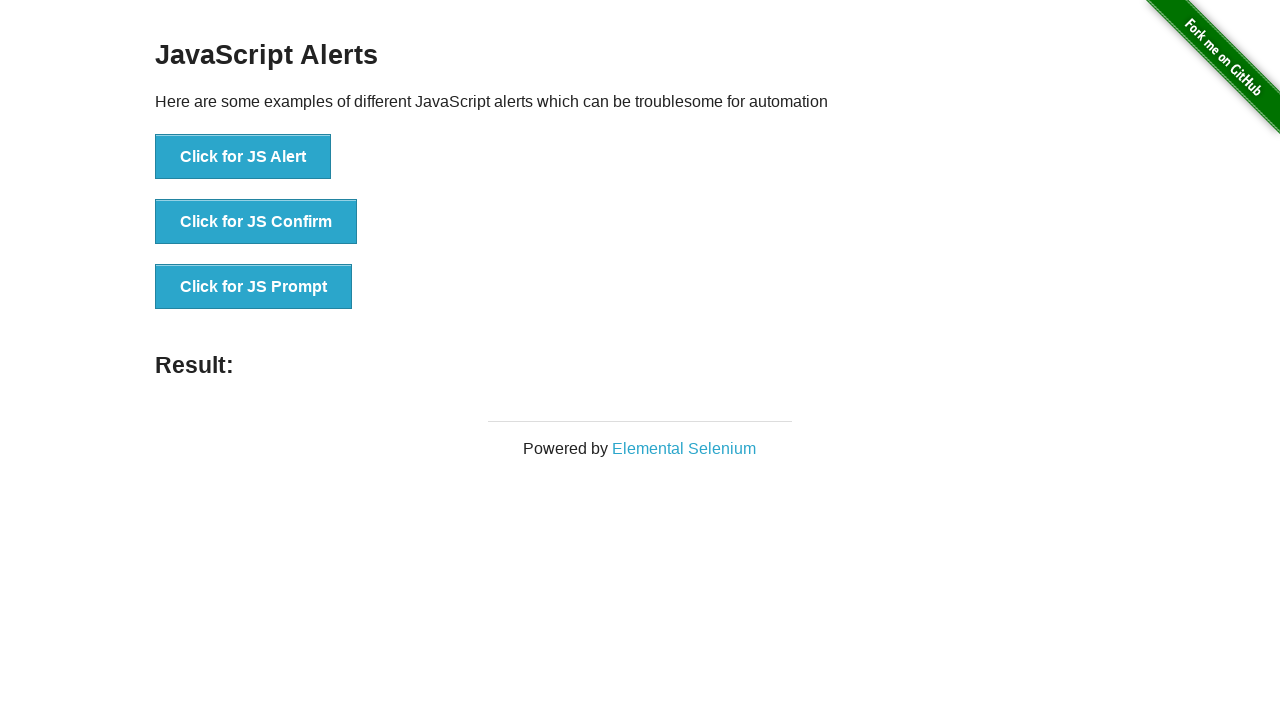

Set up dialog handler to accept alerts
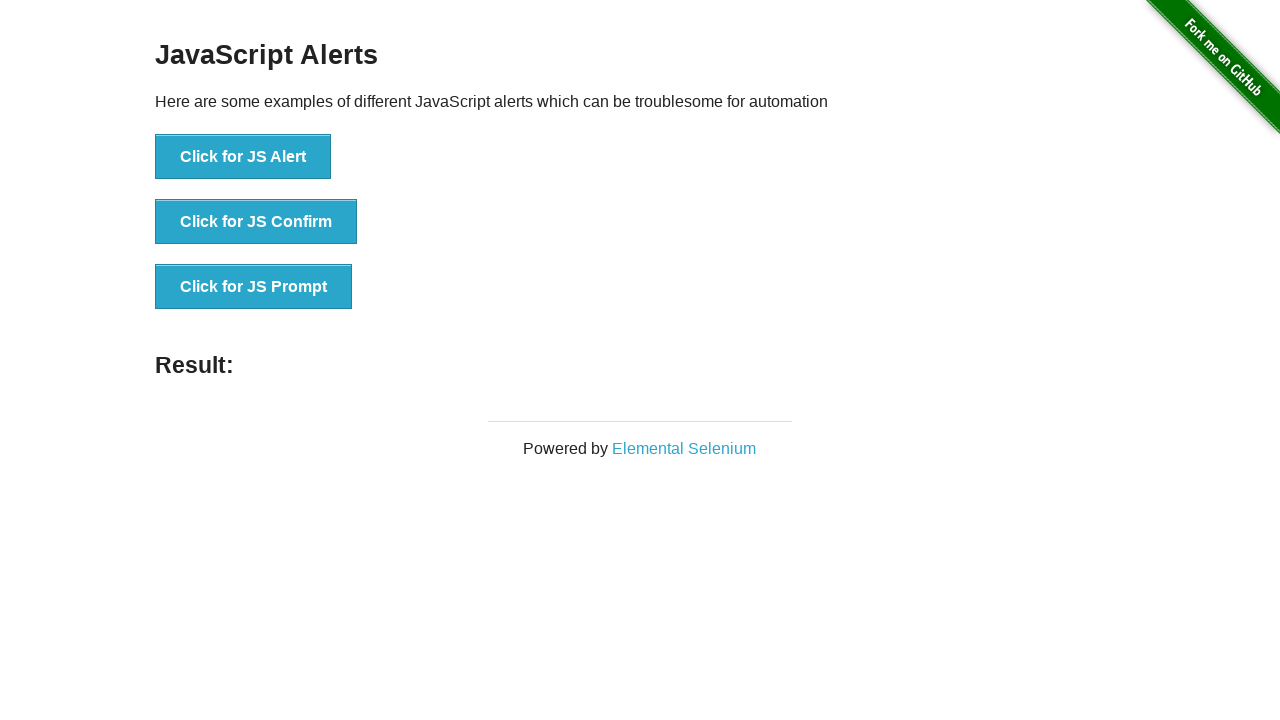

Clicked button to trigger JavaScript alert at (243, 157) on button:has-text('Click for JS Alert')
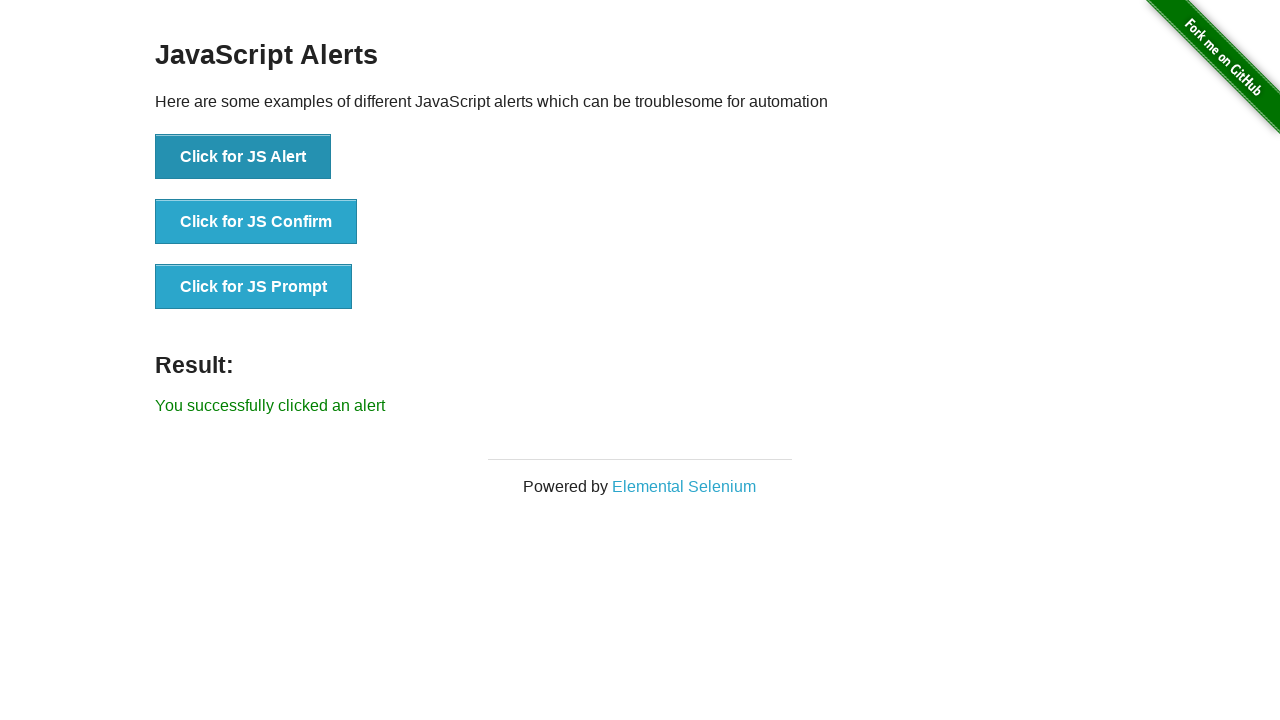

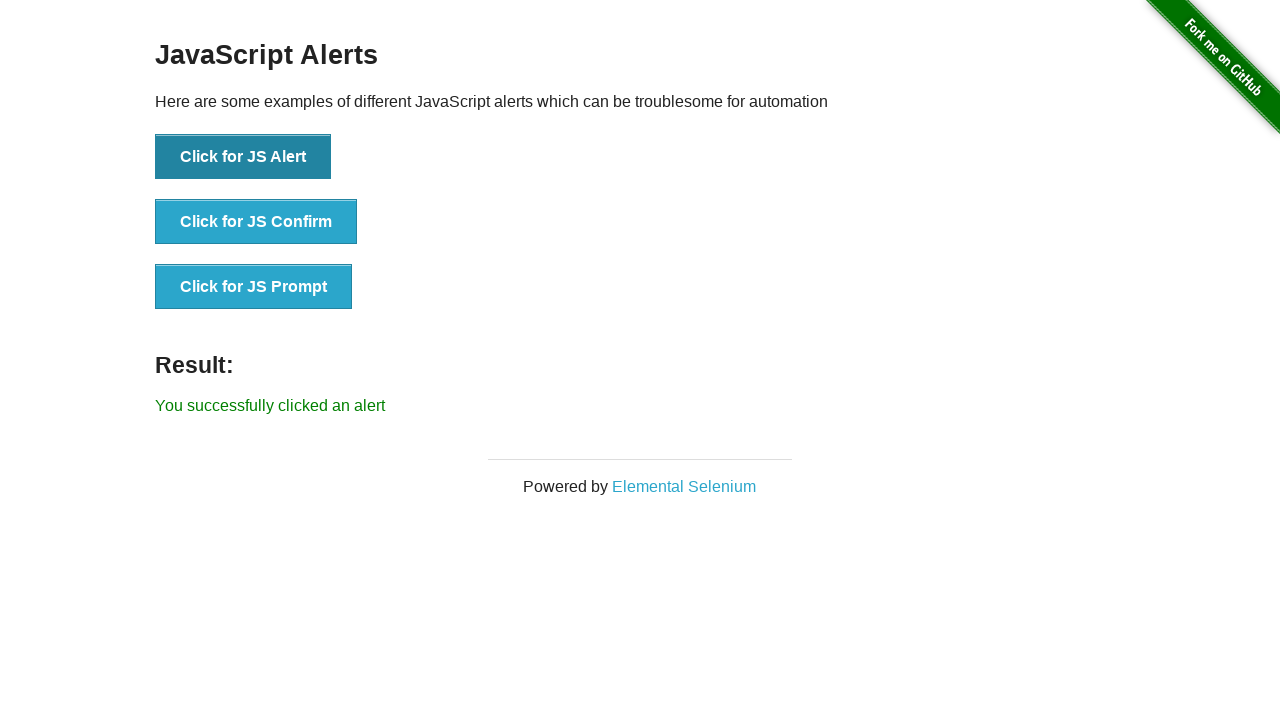